Simple browser test that navigates to JD.com (Chinese e-commerce site) homepage and verifies the page loads

Starting URL: http://www.jd.com

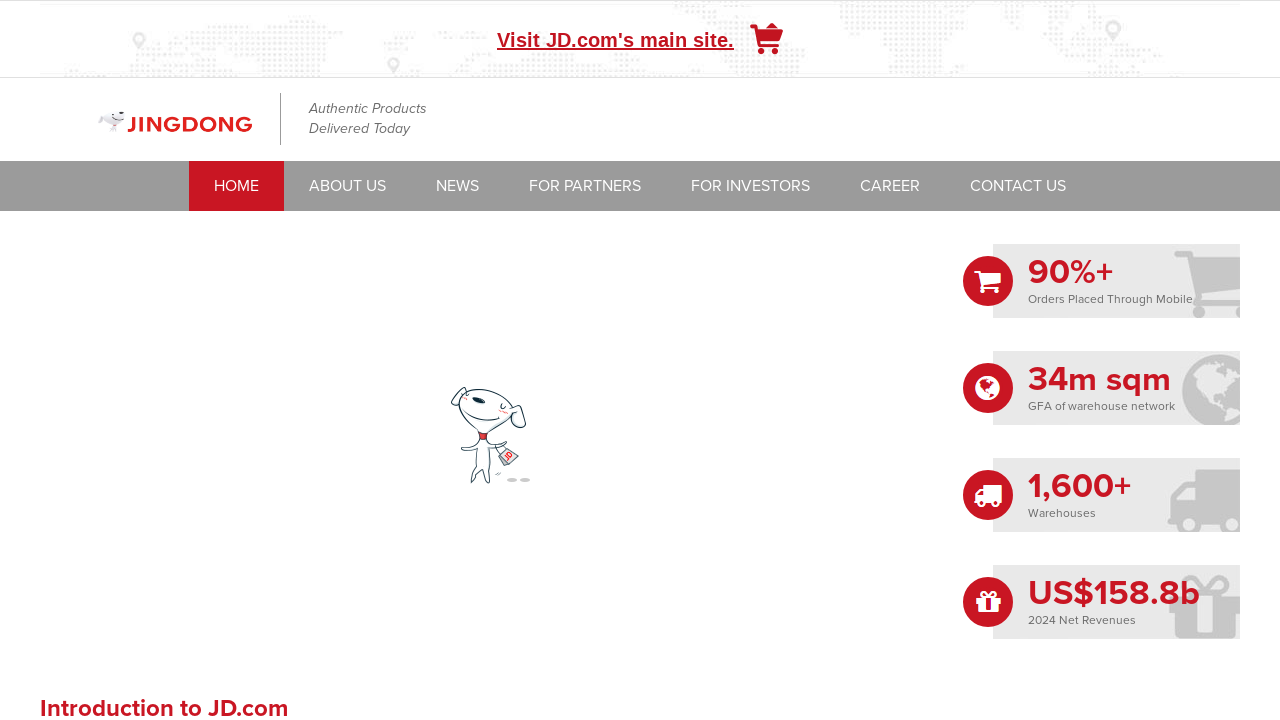

Waited for JD.com homepage to load (domcontentloaded state)
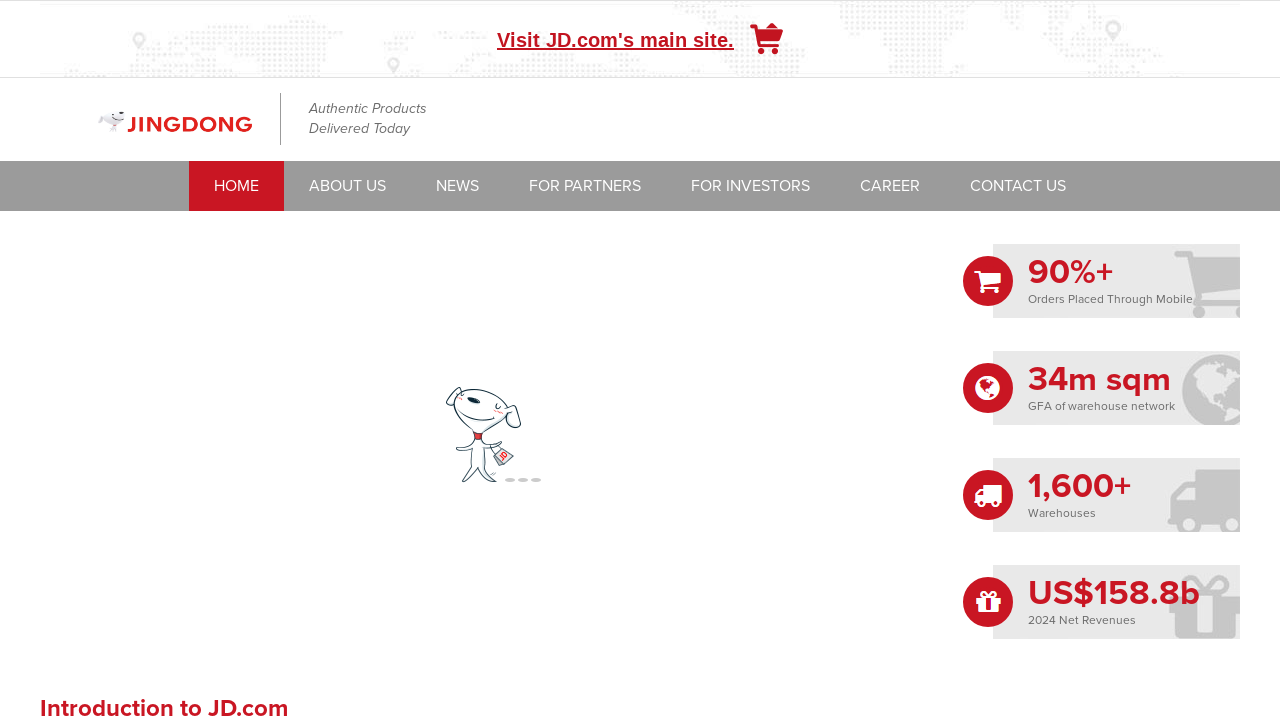

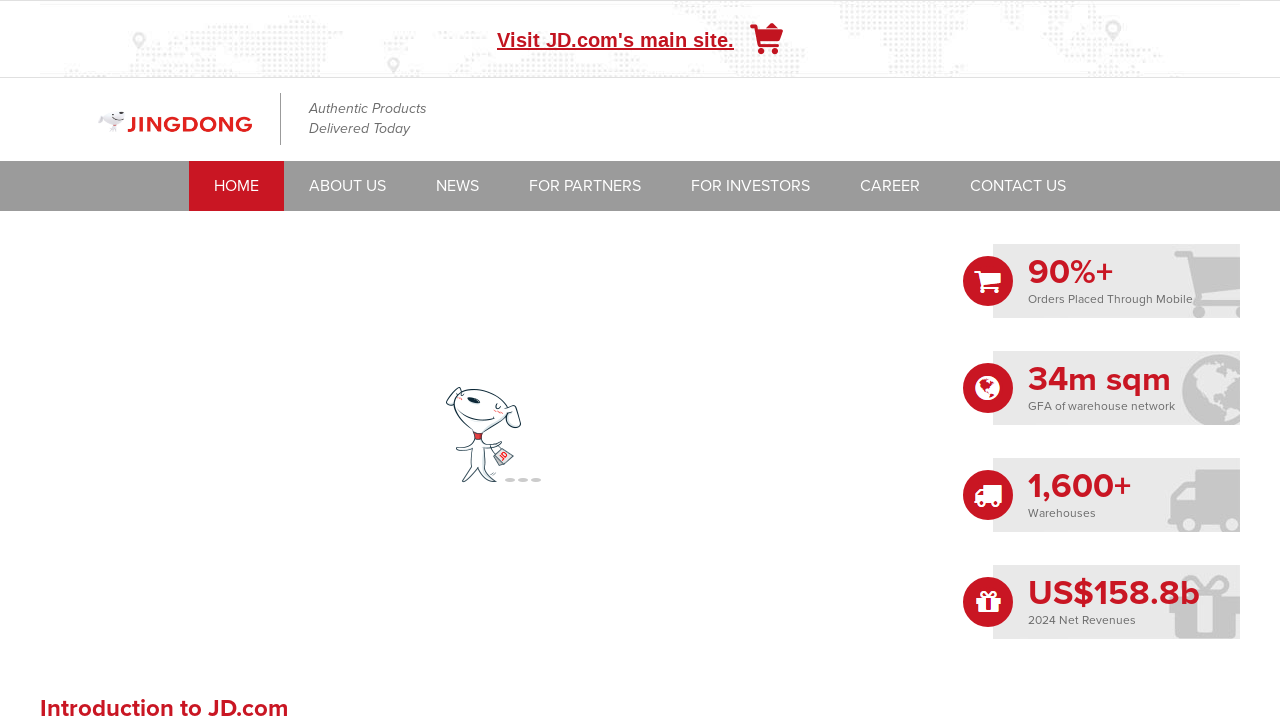